Navigates to Smallpdf PDF converter page, maximizes the window, and refreshes the page

Starting URL: https://smallpdf.com/pdf-converter

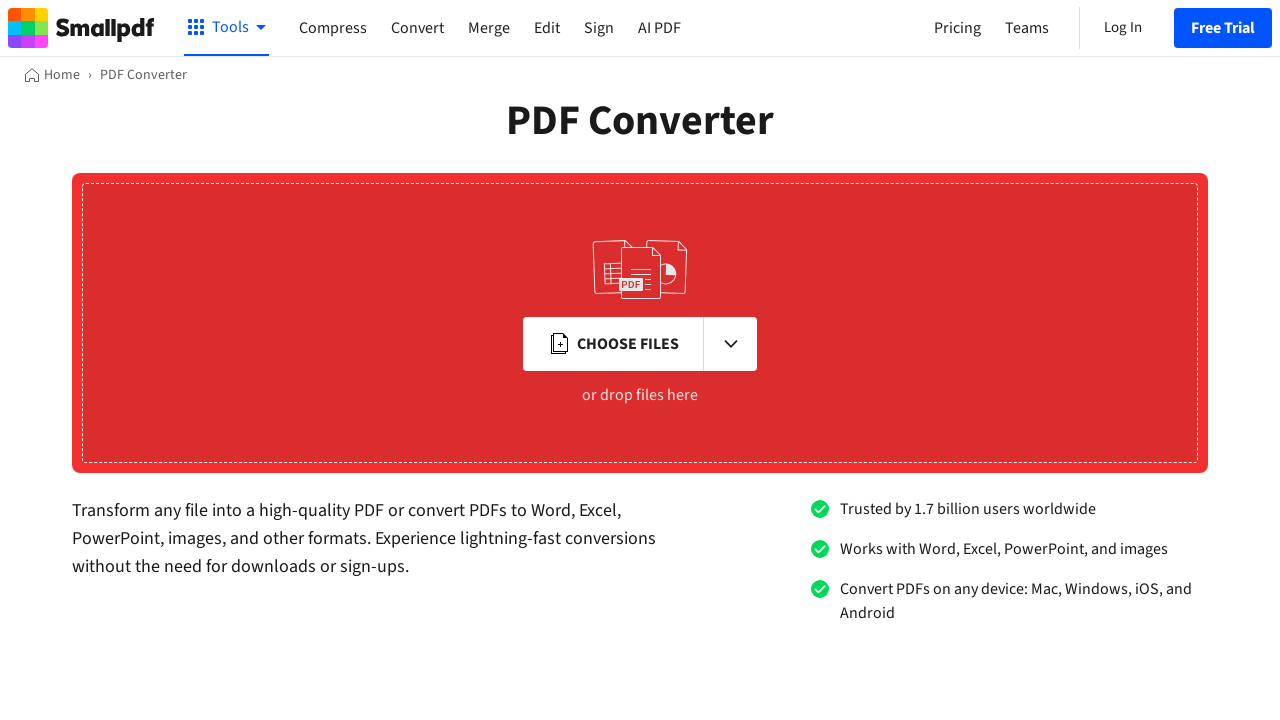

Navigated to Smallpdf PDF converter page
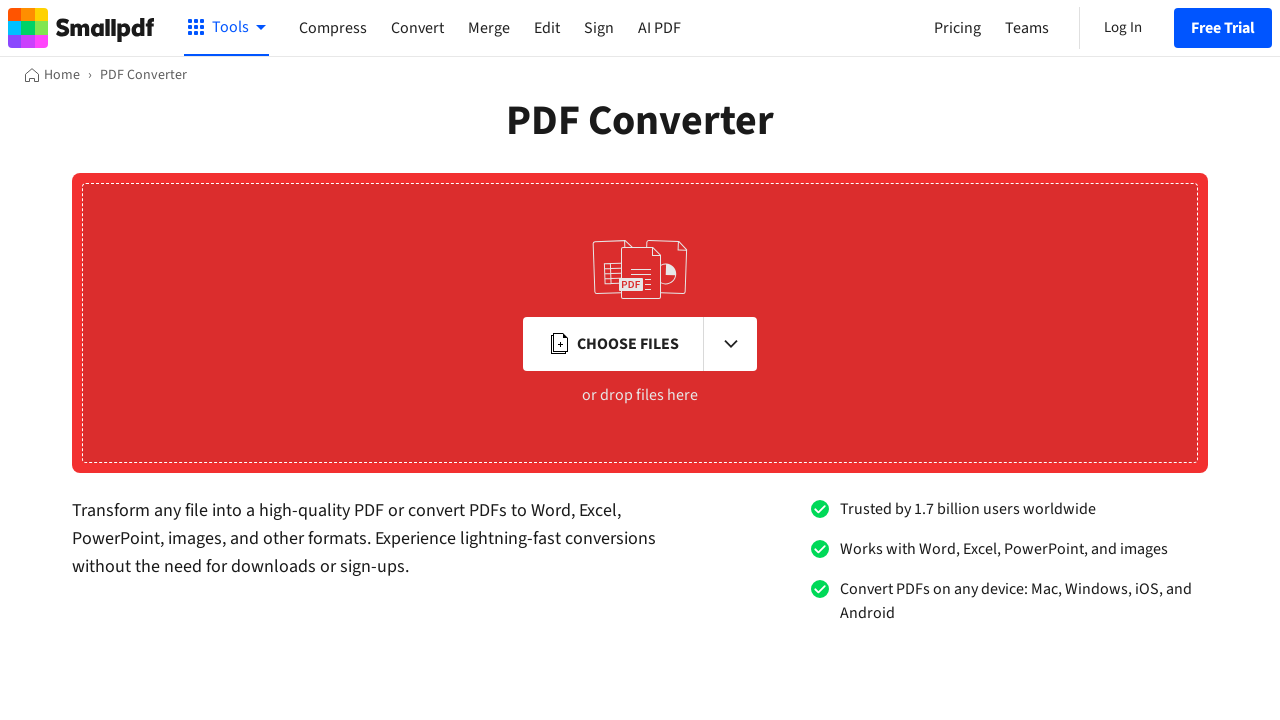

Maximized browser window
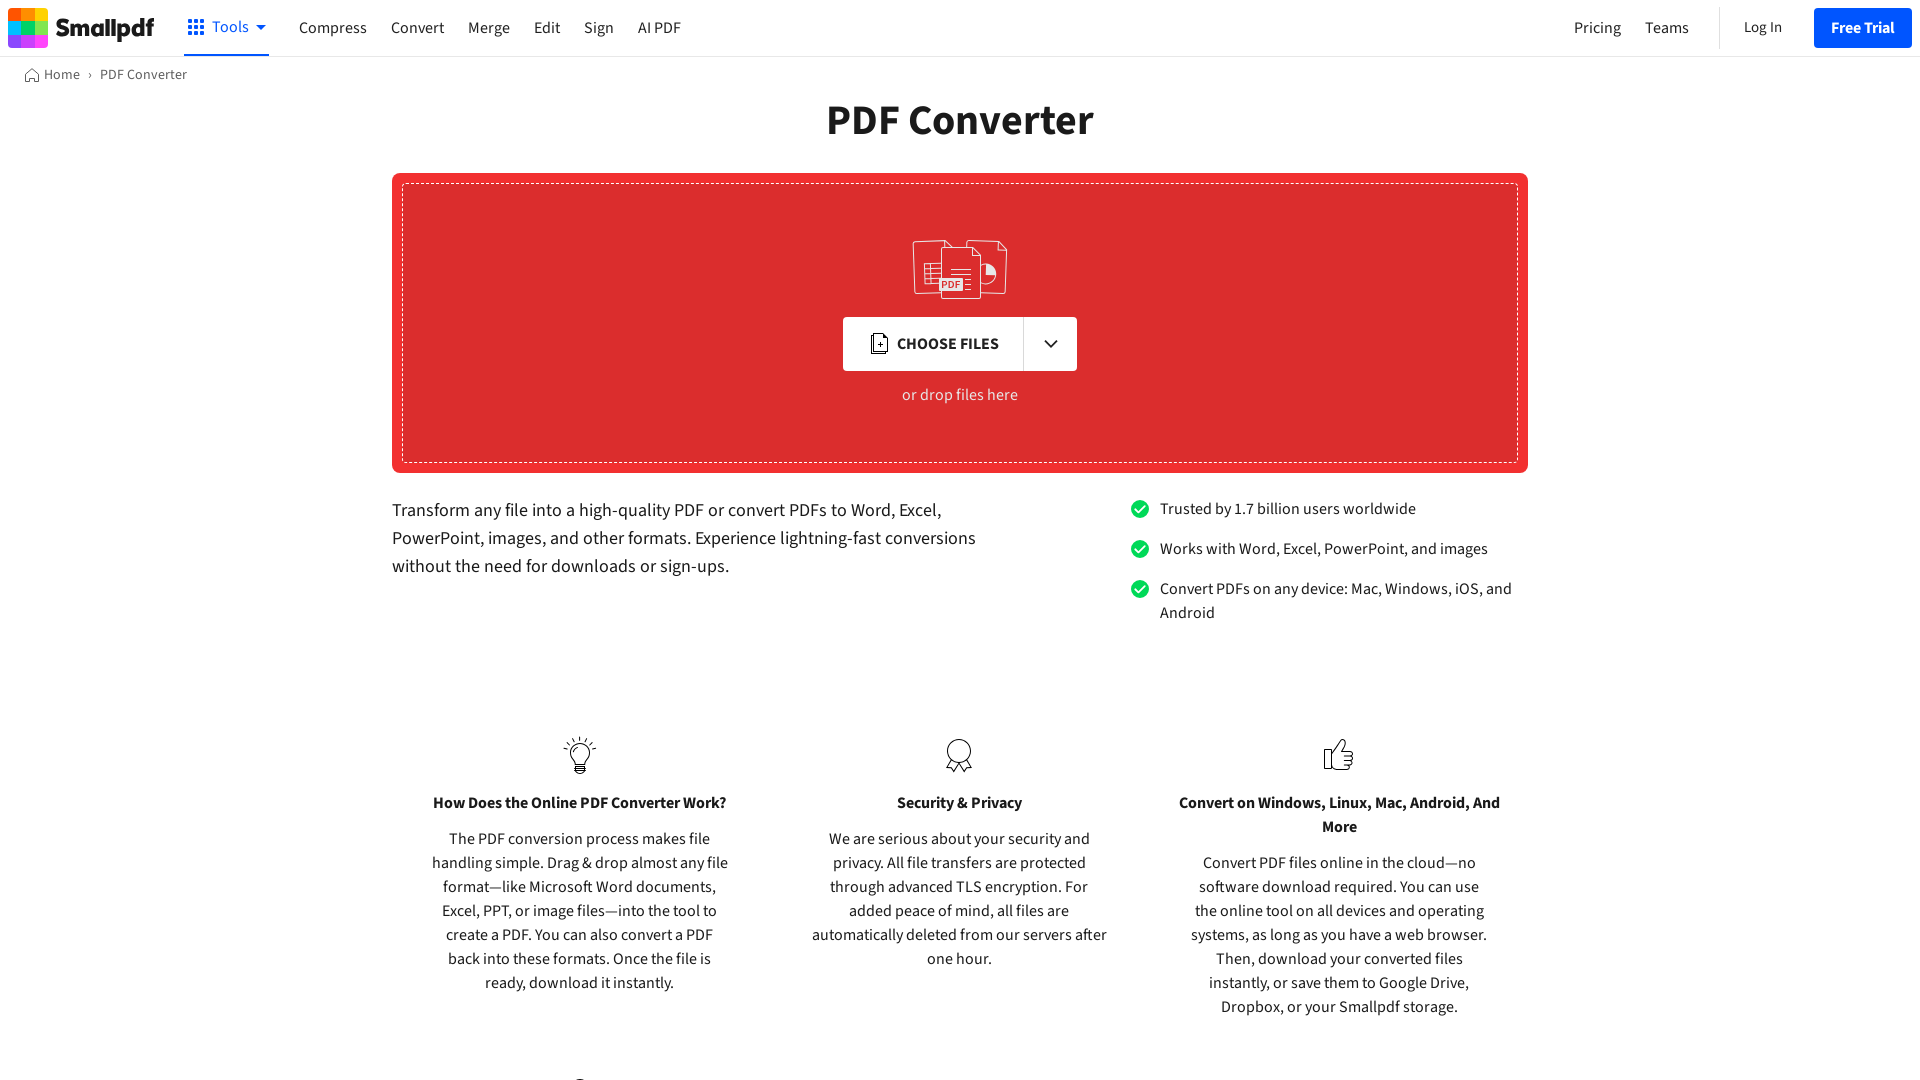

Refreshed the page
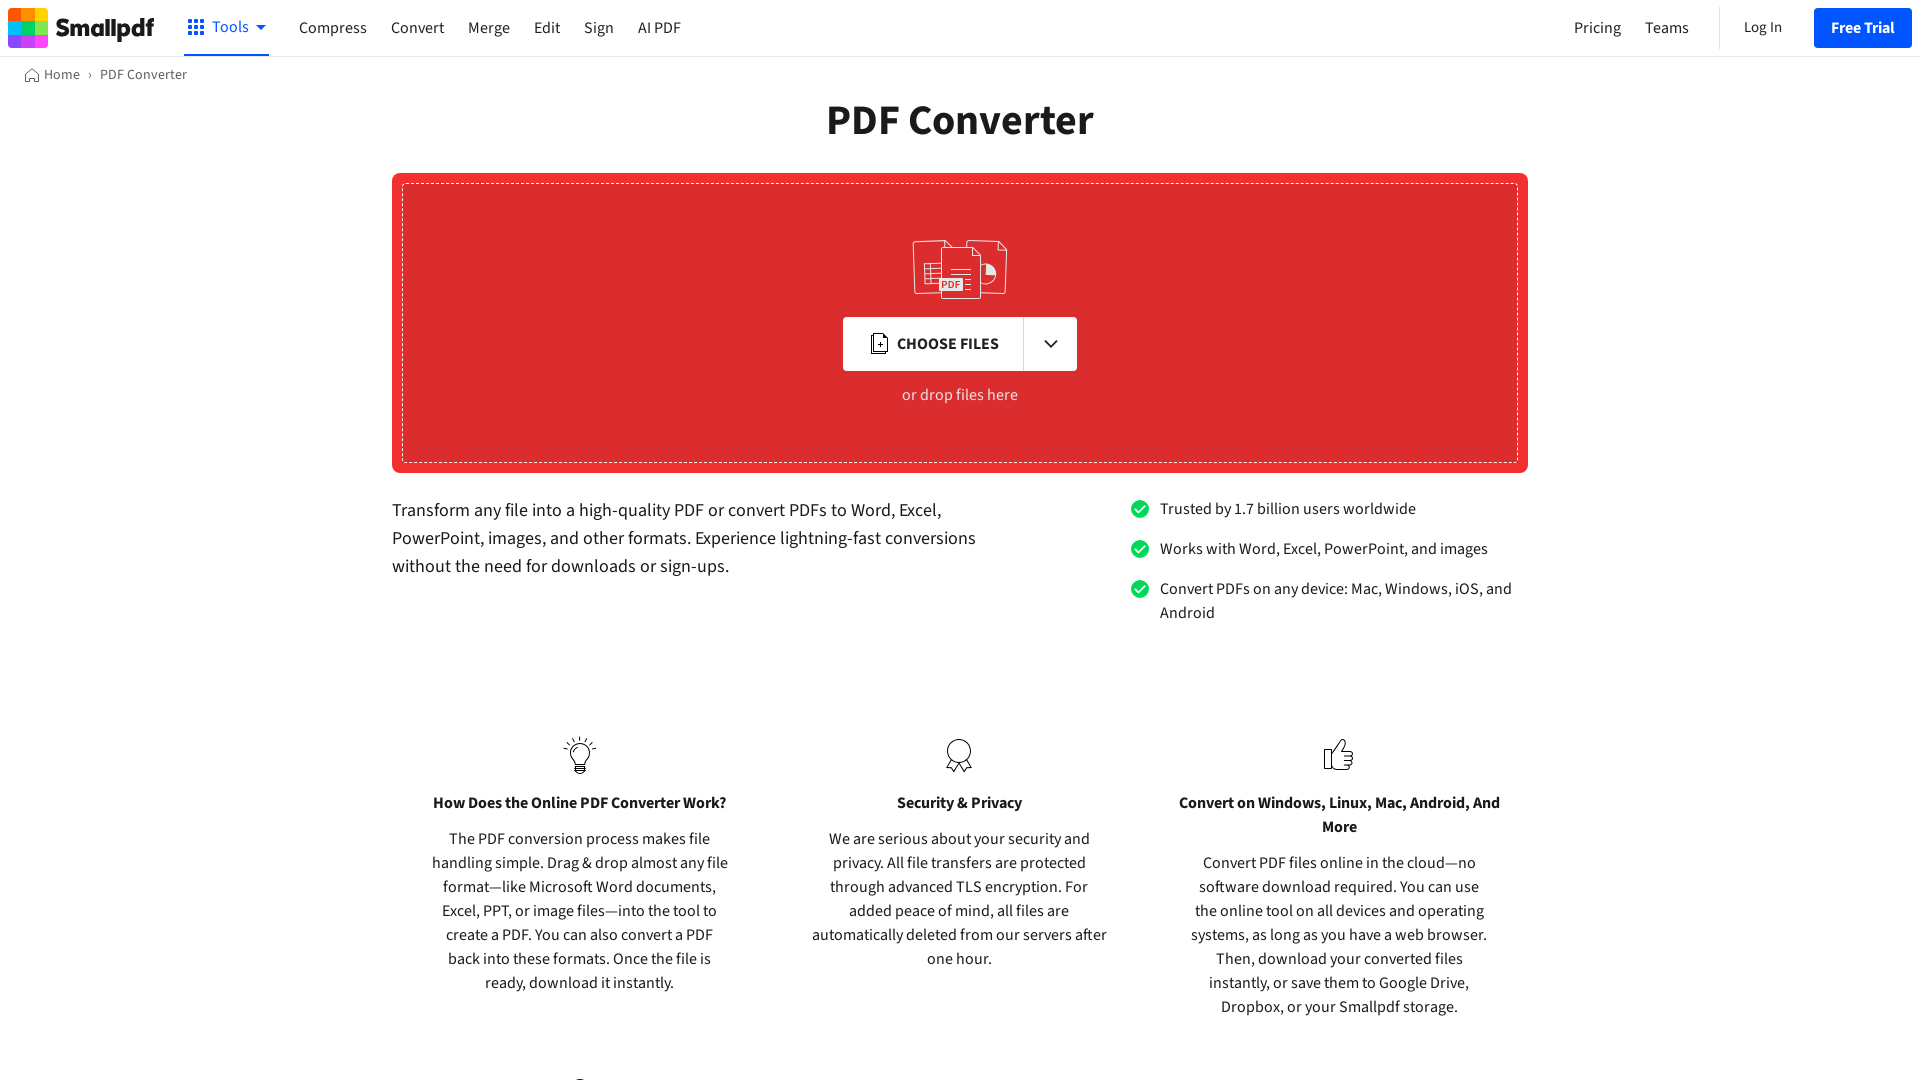

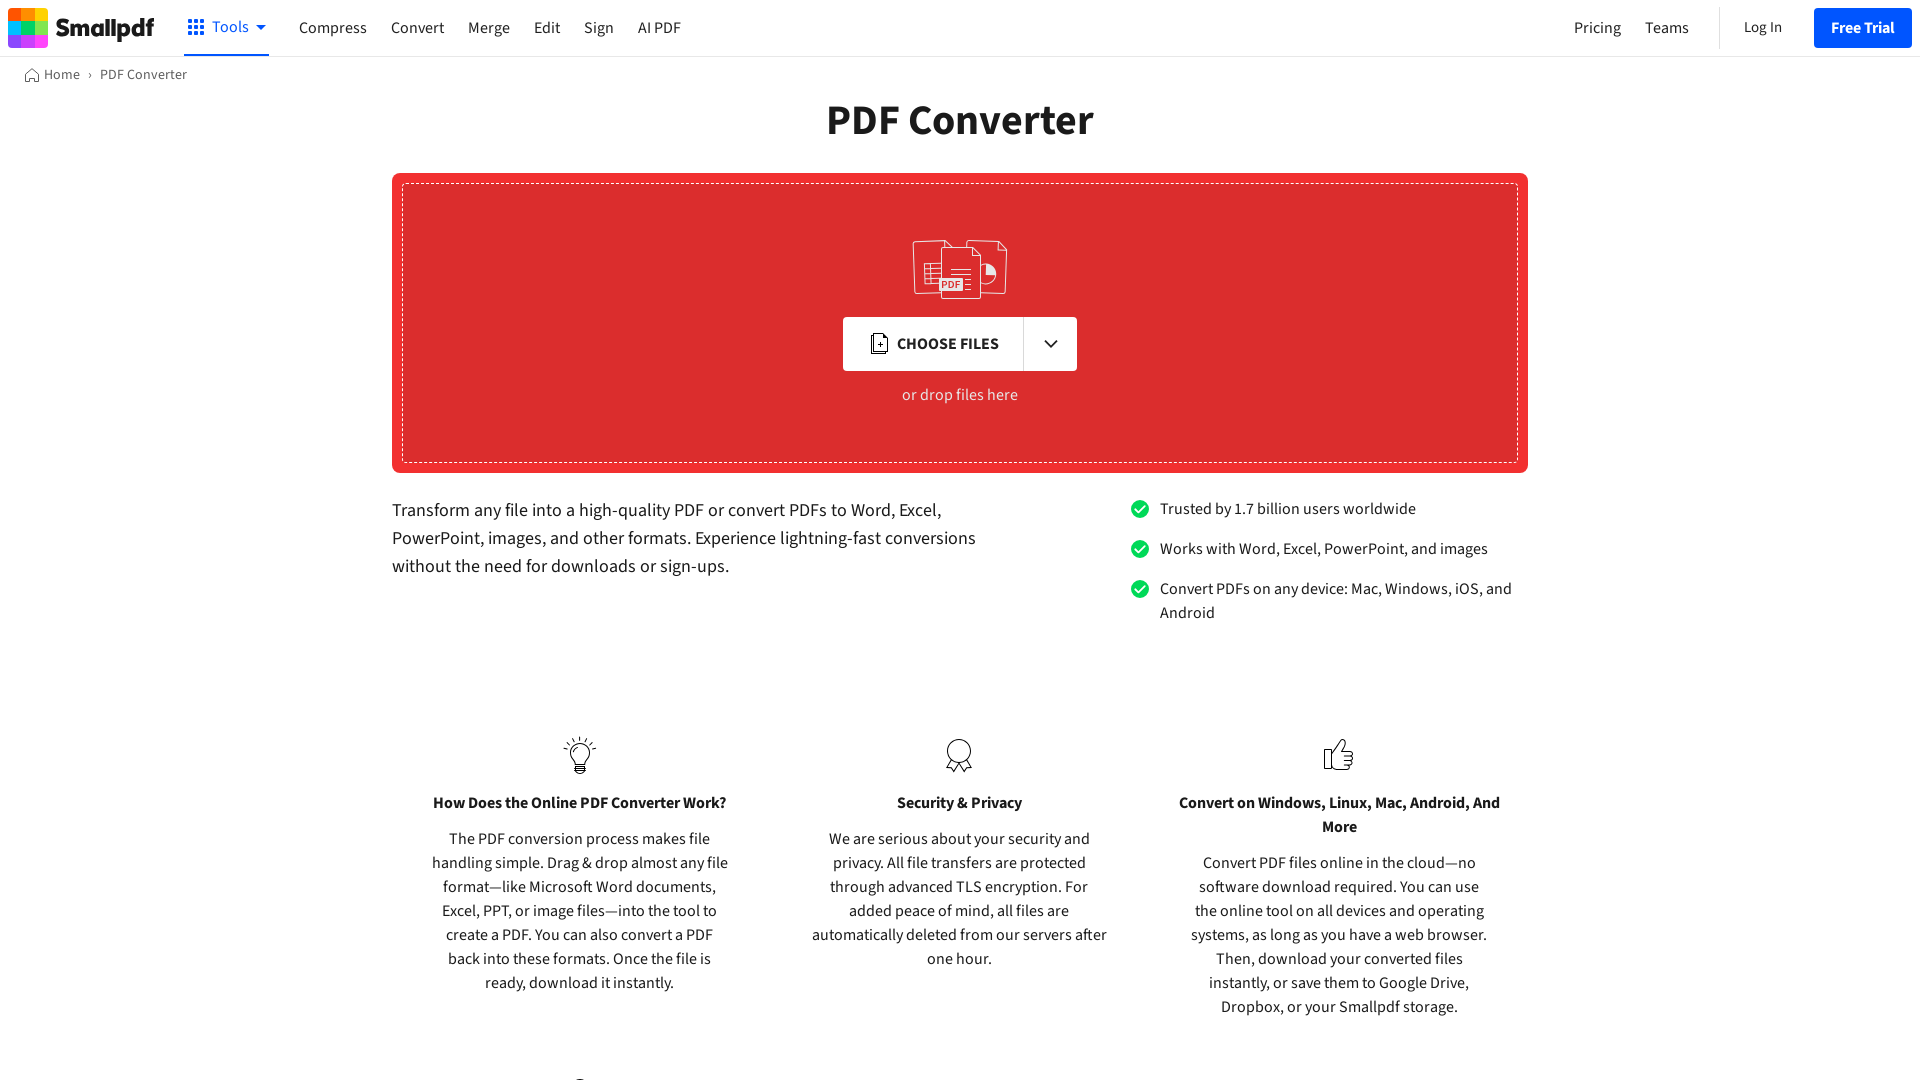